Tests a password generator tool by entering master password and site name, then generating passwords and verifying the form fields

Starting URL: http://angel.net/~nic/passwd.current.html

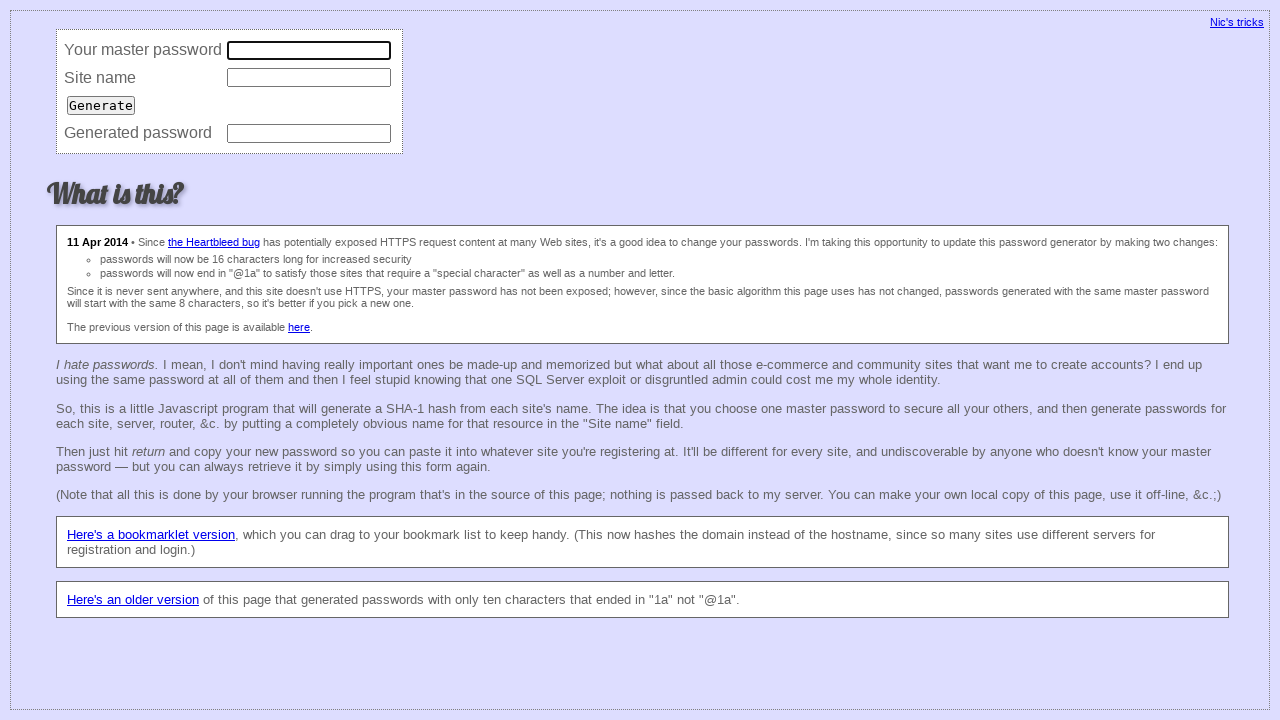

Filled master password field with '12345678' on input[name='master']
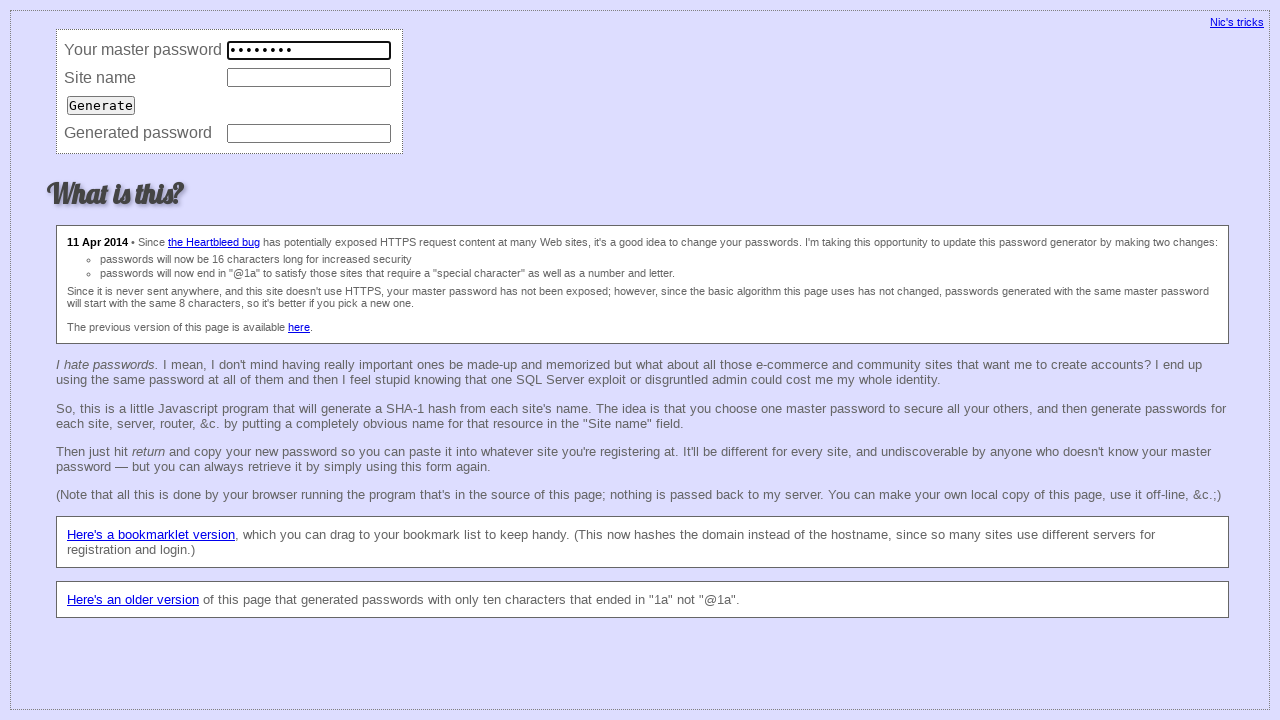

Pressed Enter on master password field on input[name='master']
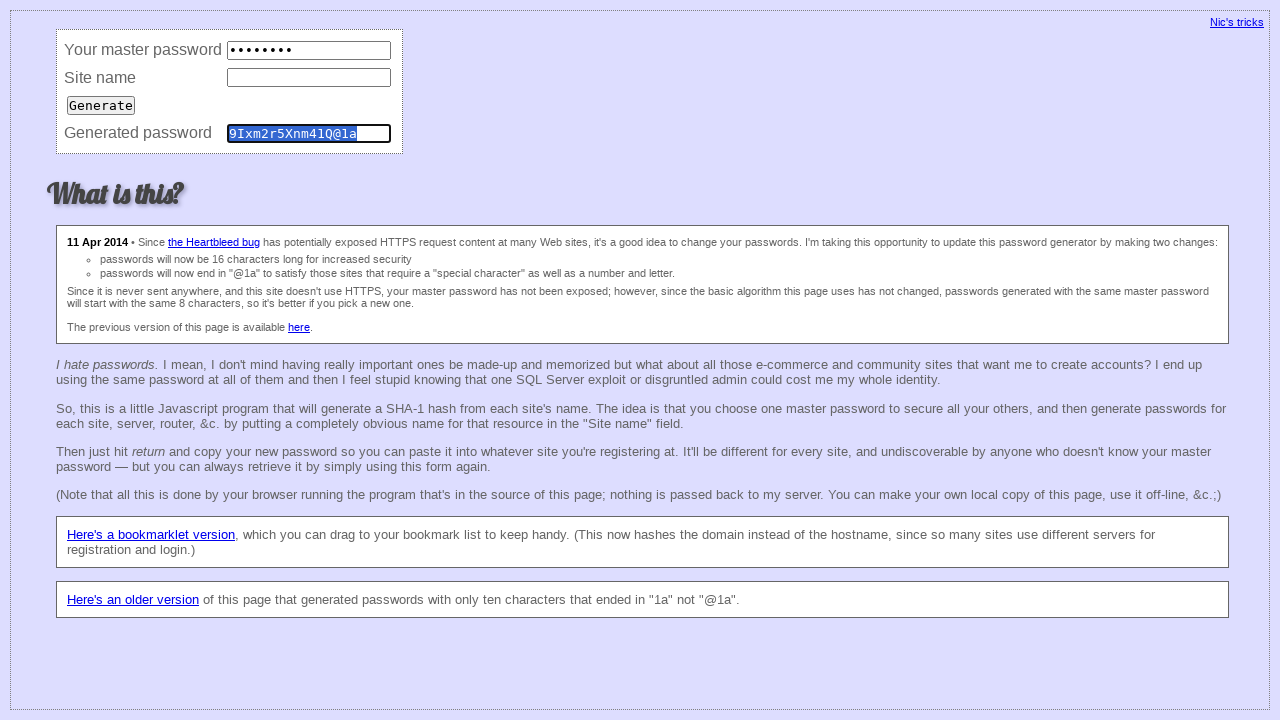

Filled site name field with 'gmail.com' on input[name='site']
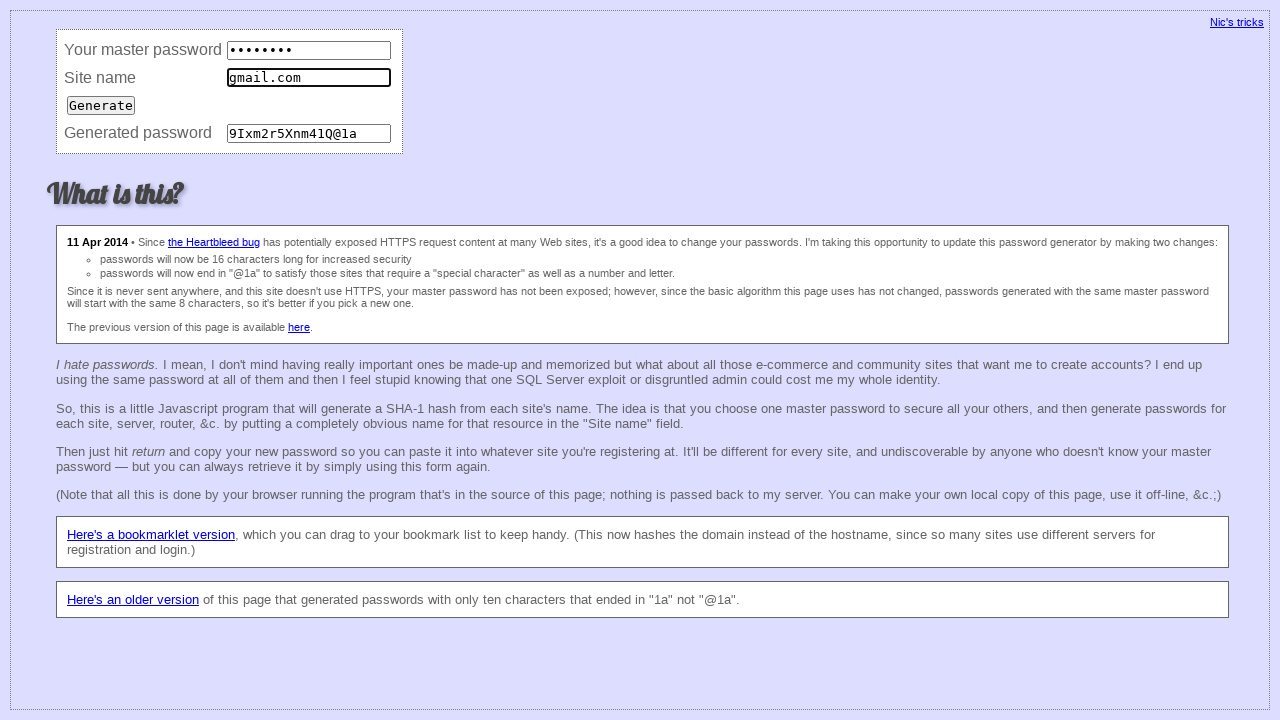

Pressed Enter on site name field on input[name='site']
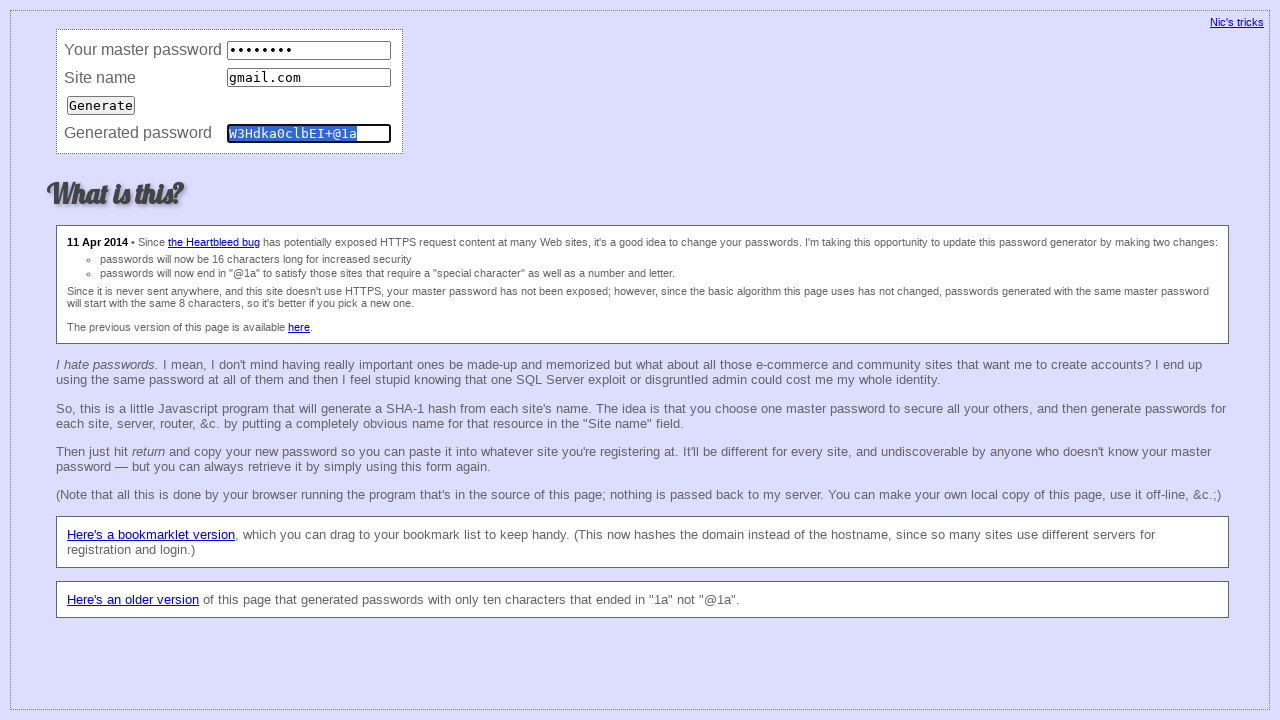

Clicked generate button to generate first password at (101, 105) on input >> nth=2
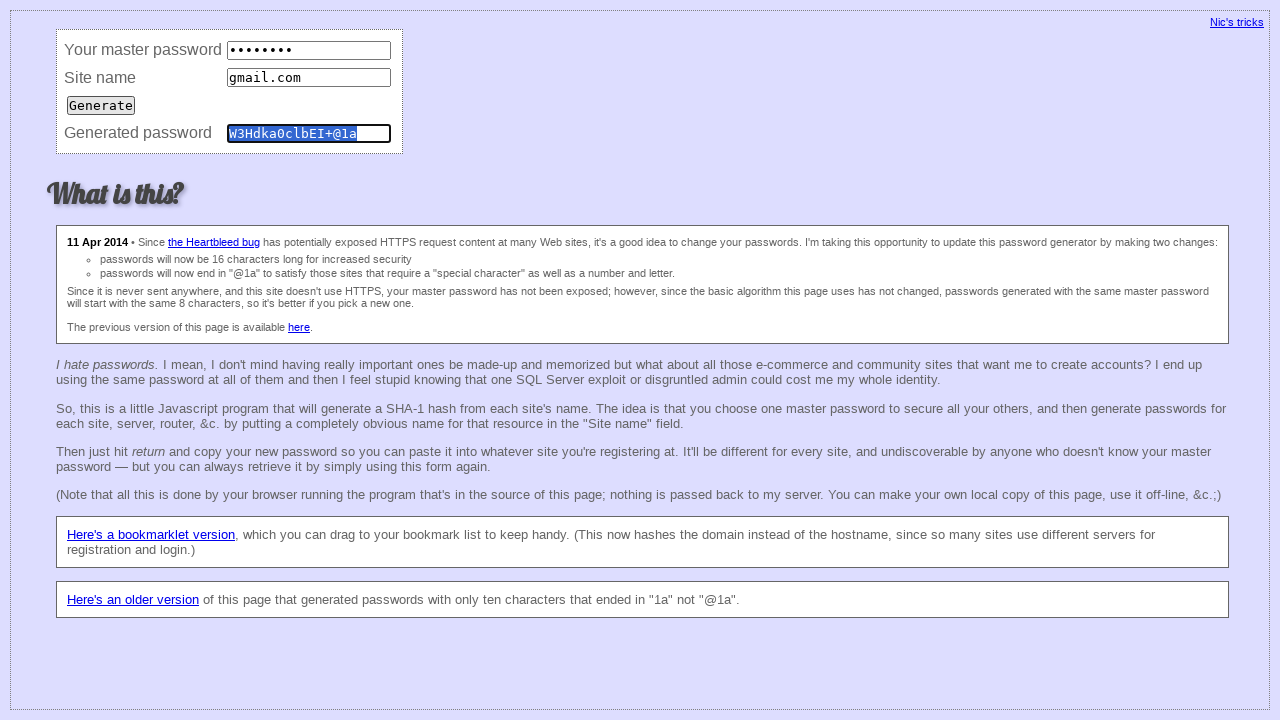

Waited 500ms for password generation to complete
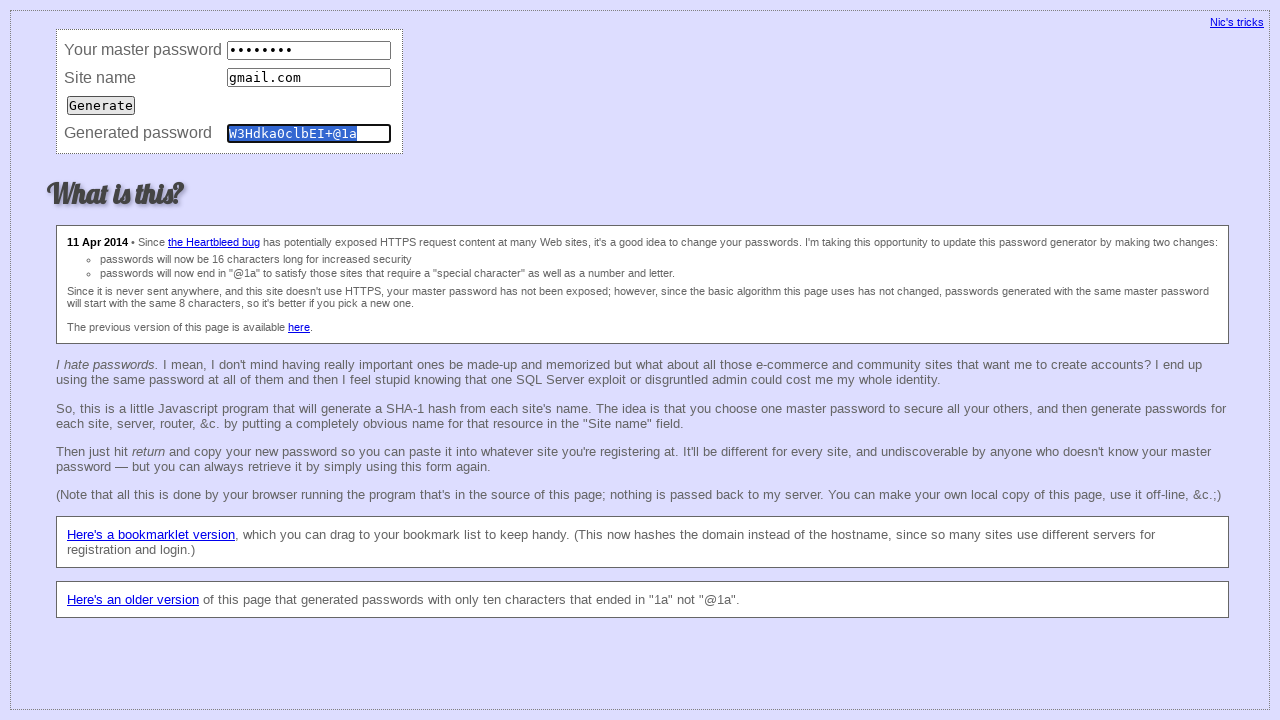

Filled master password field again with '12345678' on input[name='master']
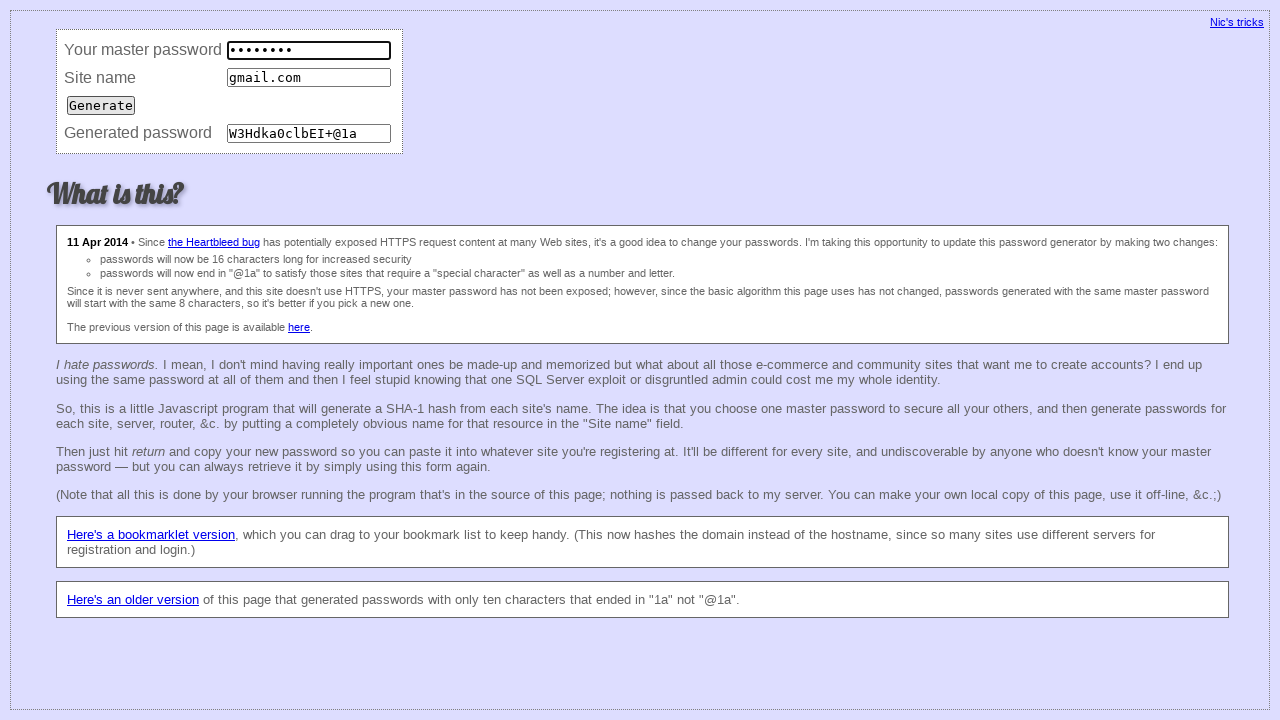

Pressed Enter on master password field on input[name='master']
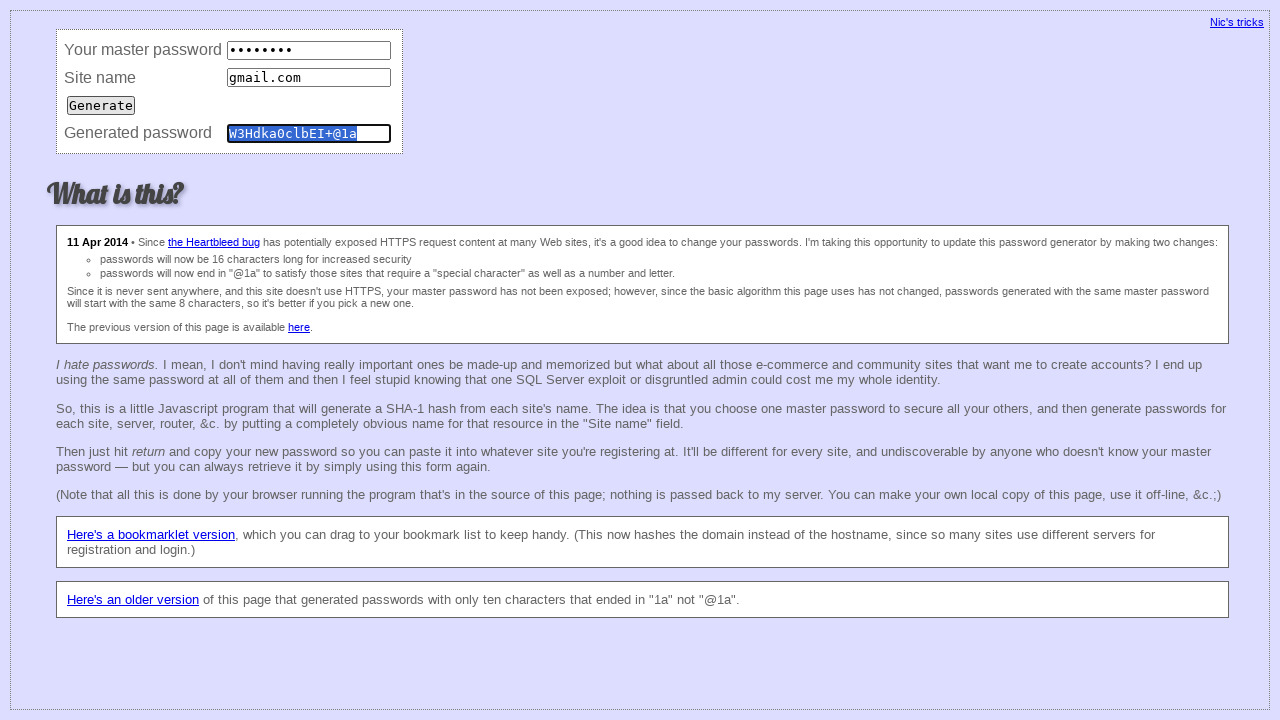

Filled site name field with 'gmail.com' for second generation on input[name='site']
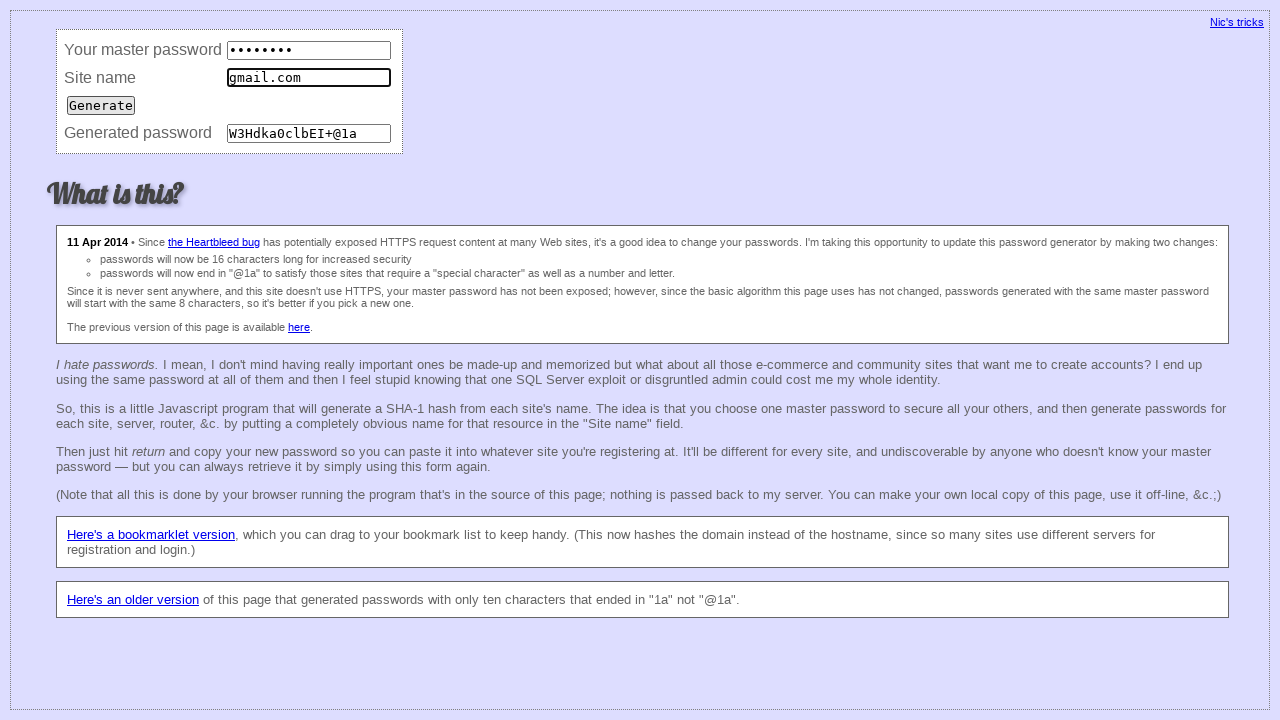

Pressed Enter on site name field on input[name='site']
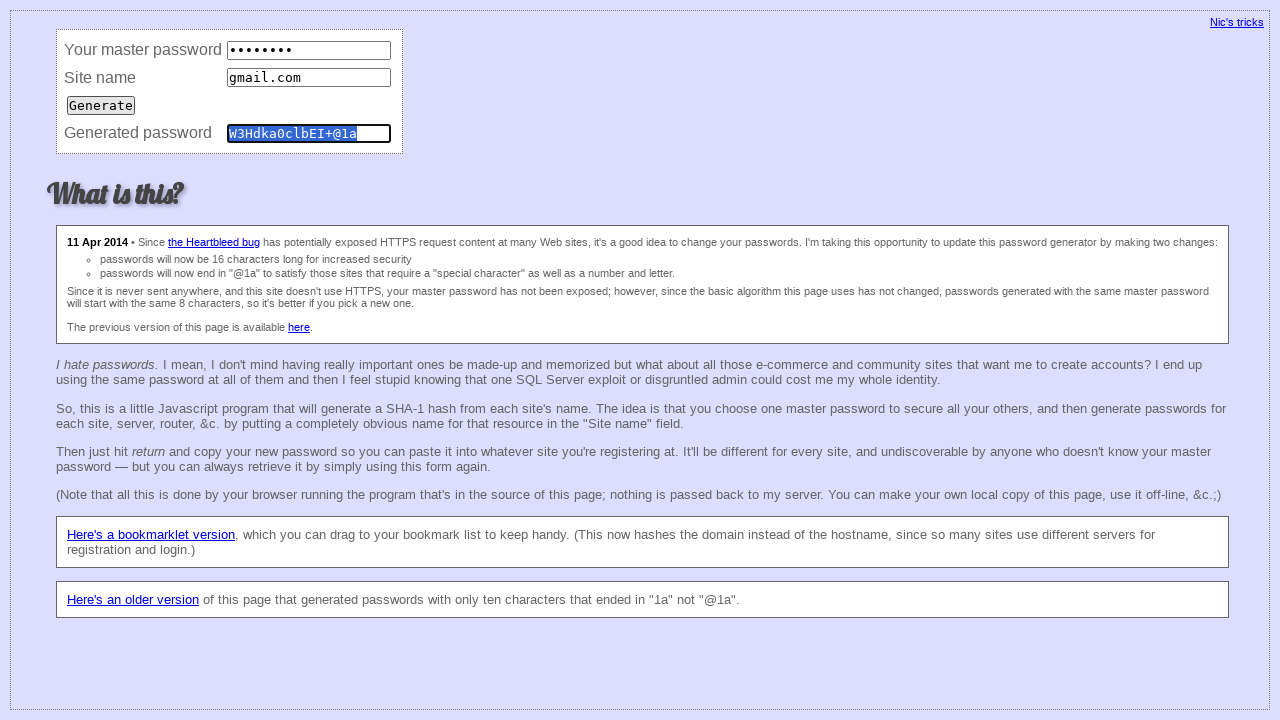

Clicked generate button to generate second password at (101, 105) on input >> nth=2
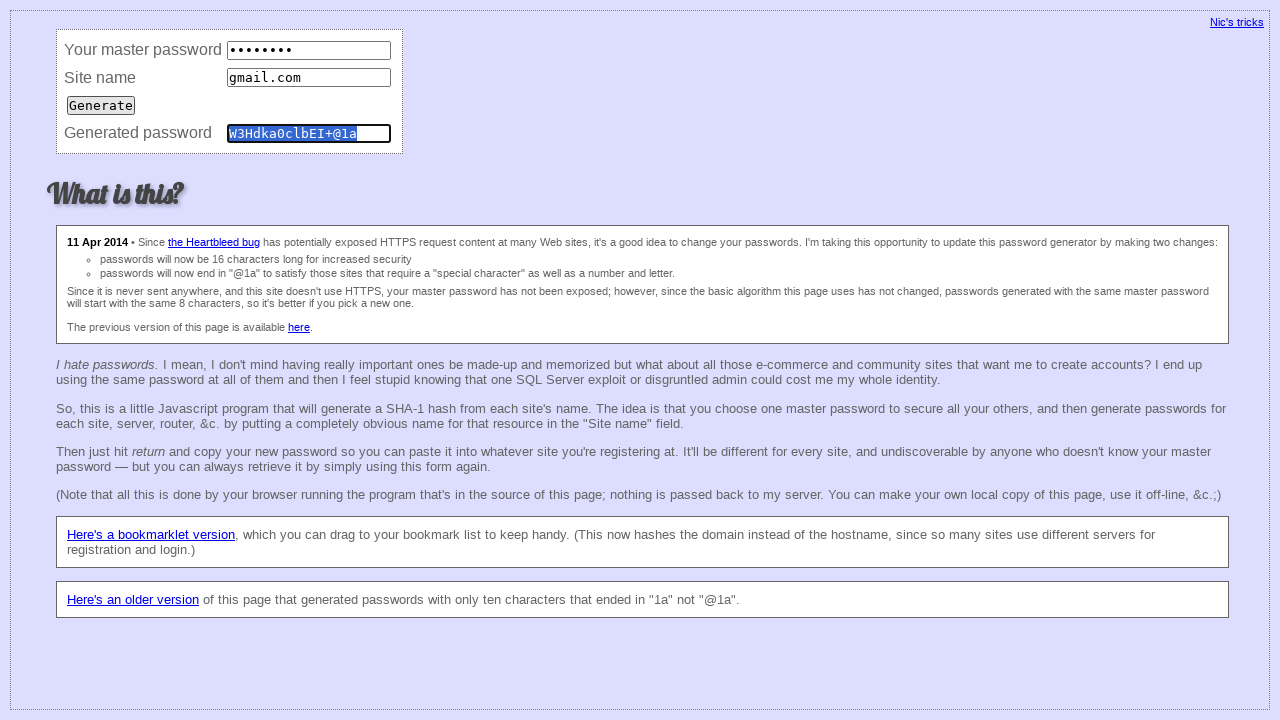

Cleared site name field on input[name='site']
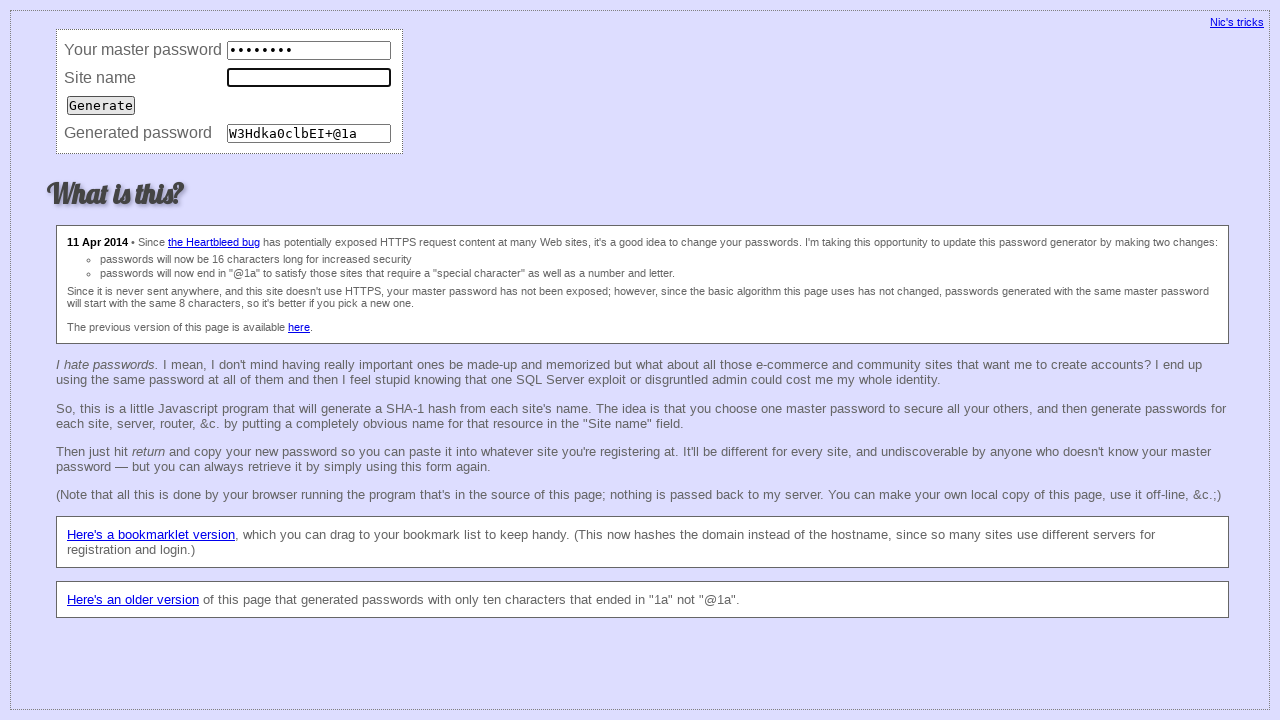

Pressed Enter on empty site name field on input[name='site']
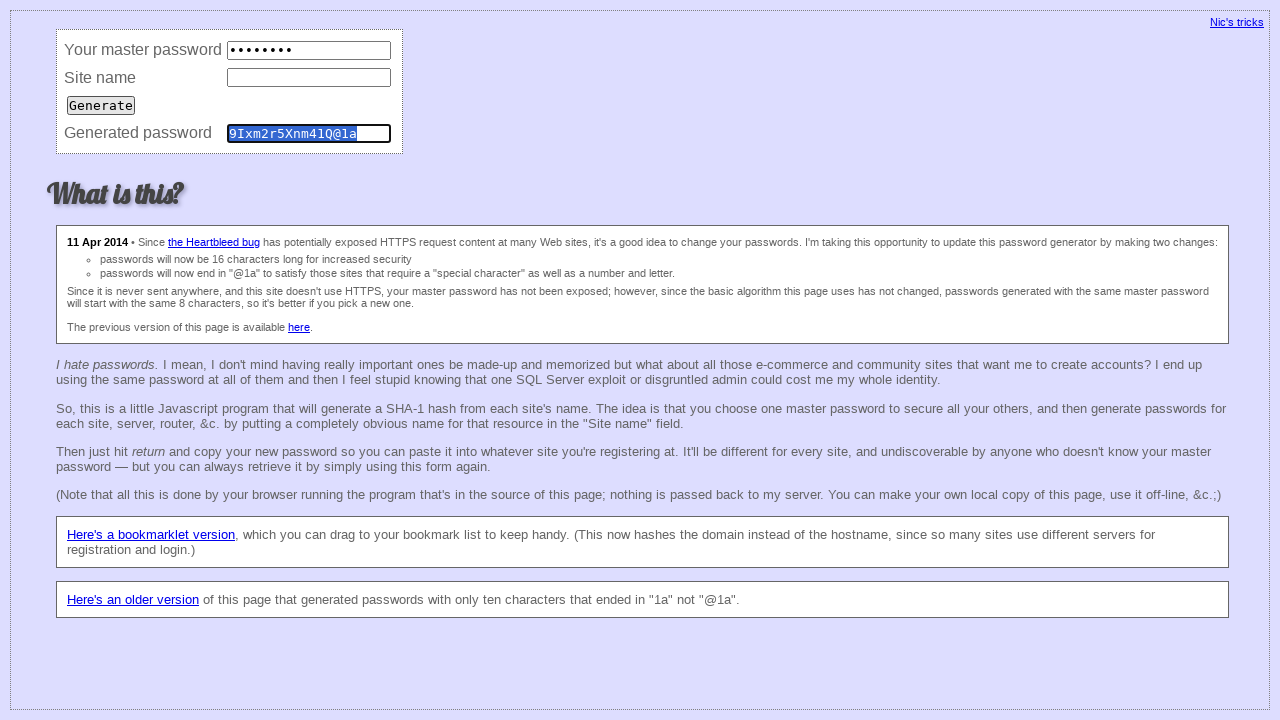

Clicked generate button with empty site name at (101, 105) on input >> nth=2
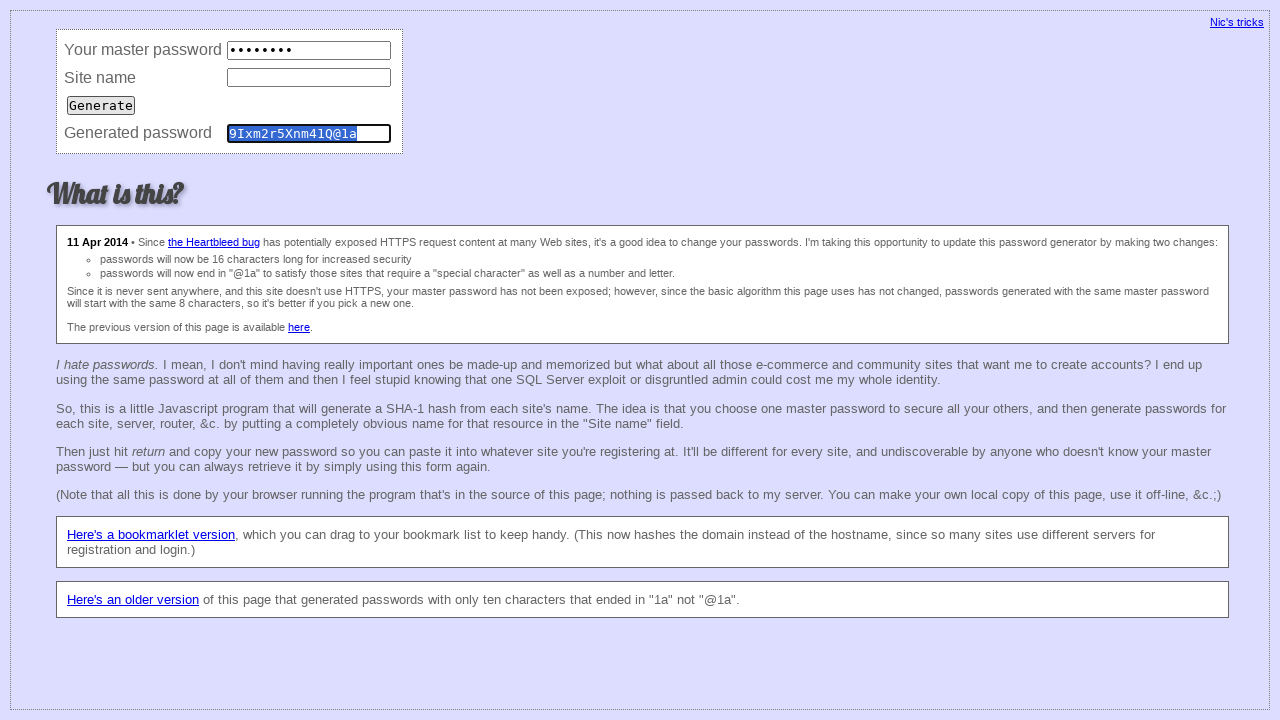

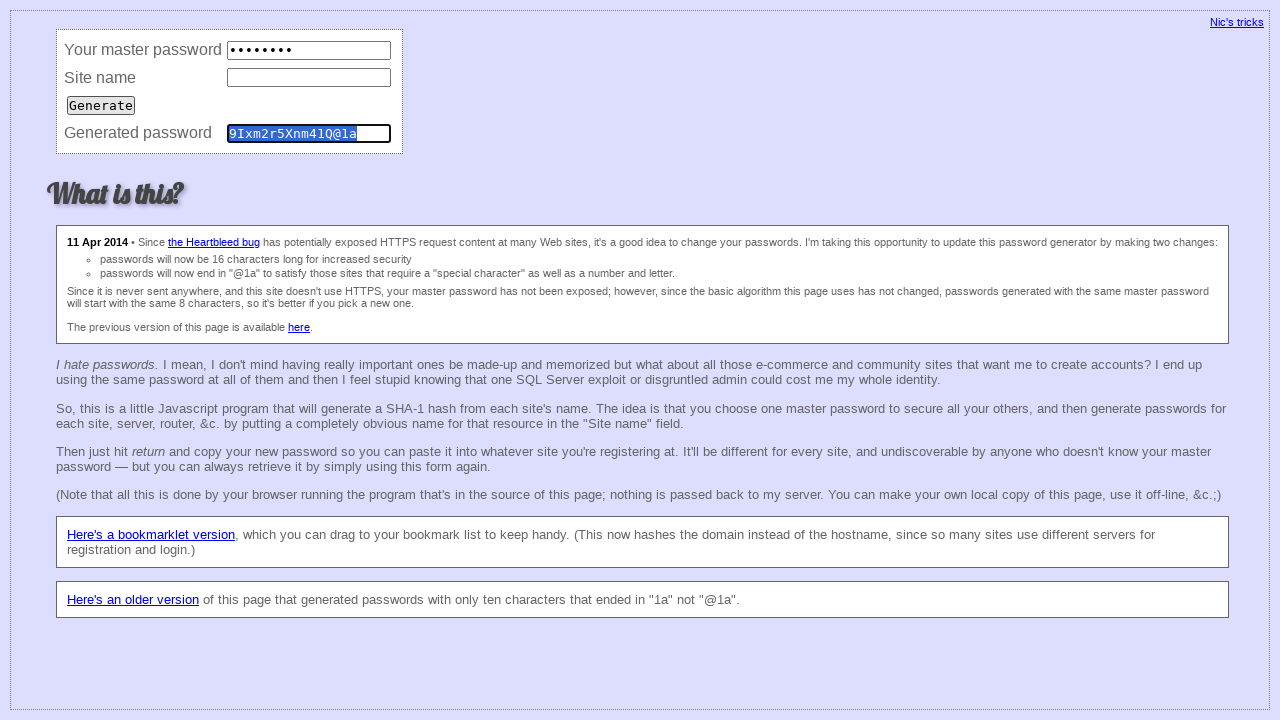